Navigates to automationexercise.com and verifies that there are 147 links on the page

Starting URL: https://www.automationexercise.com/

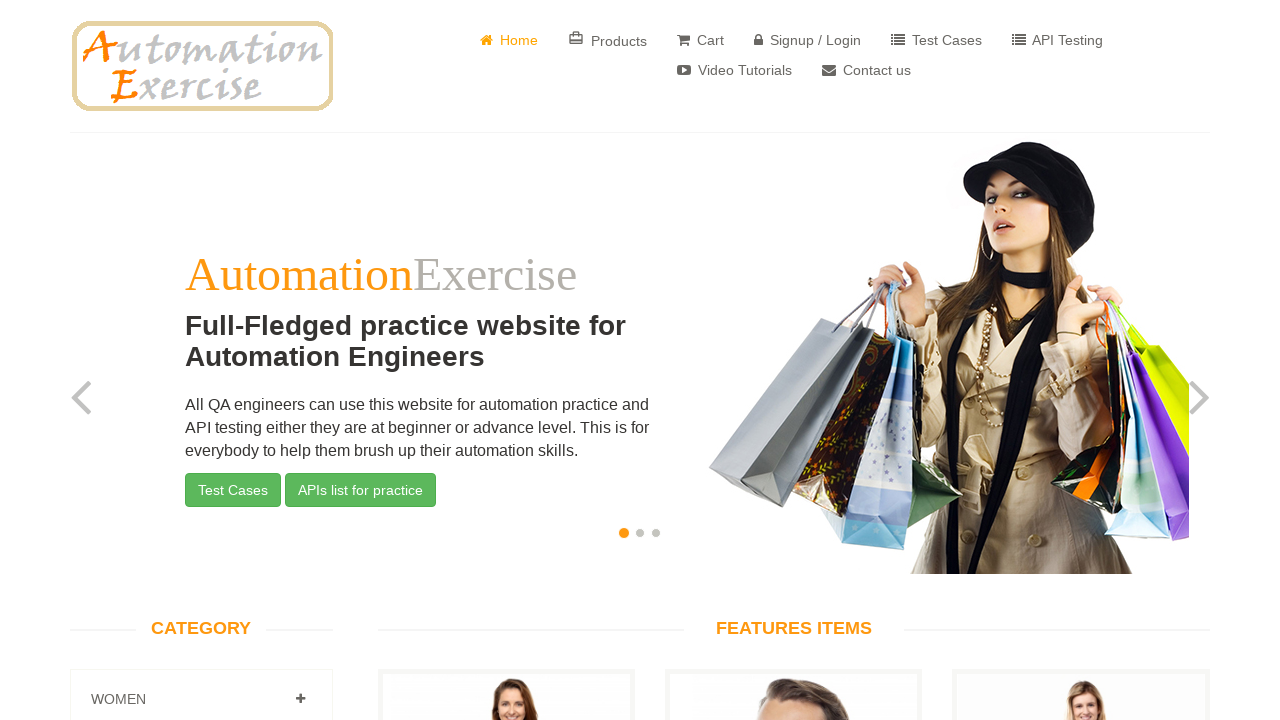

Located all link elements on the page
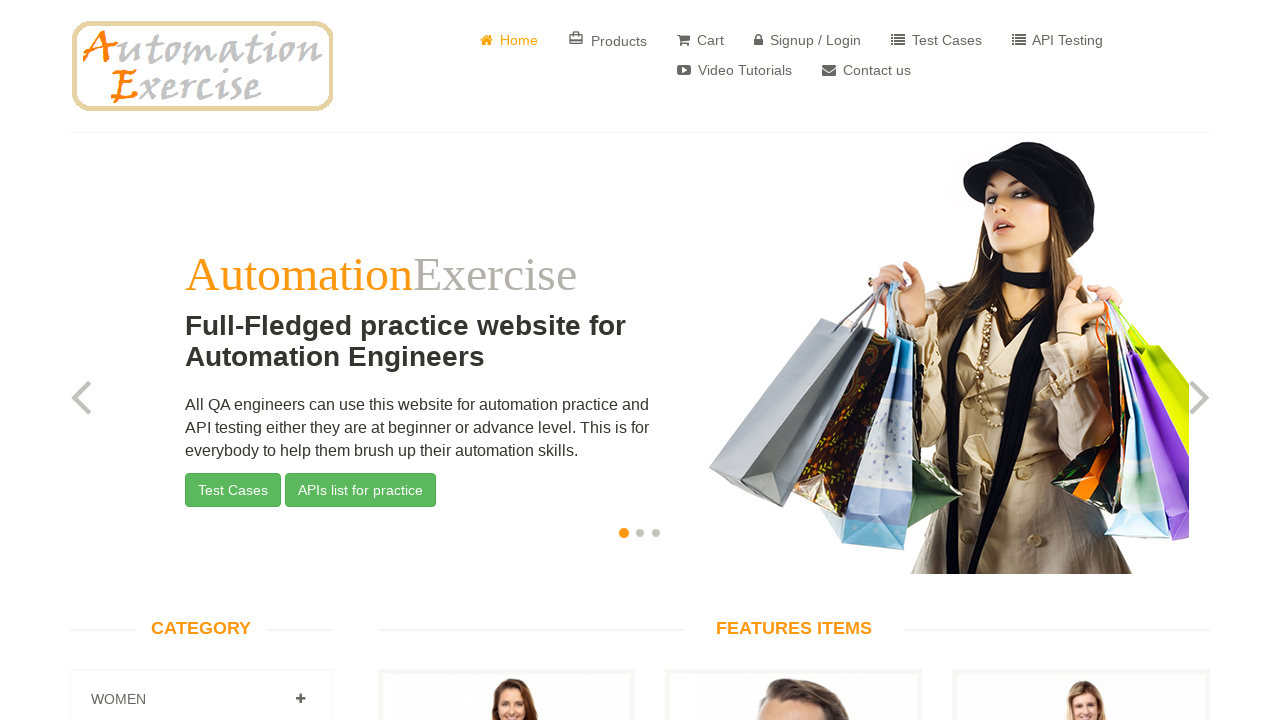

Verified that there are exactly 147 links on automationexercise.com
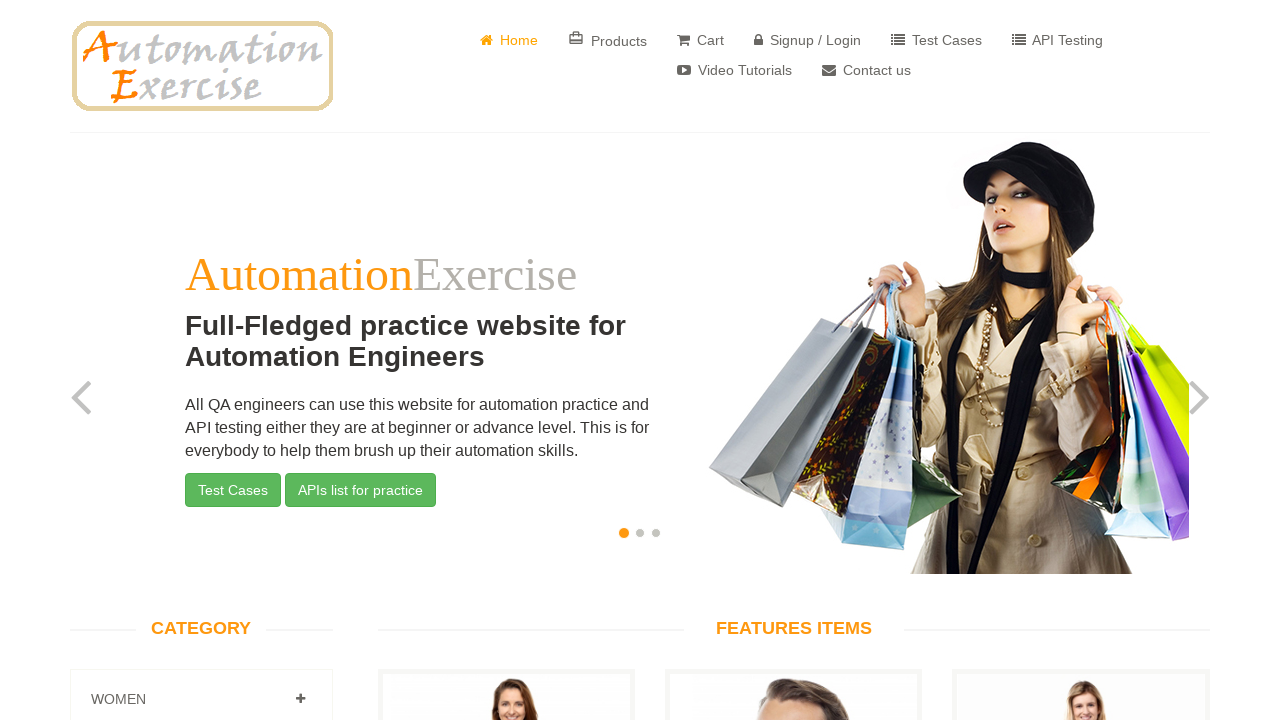

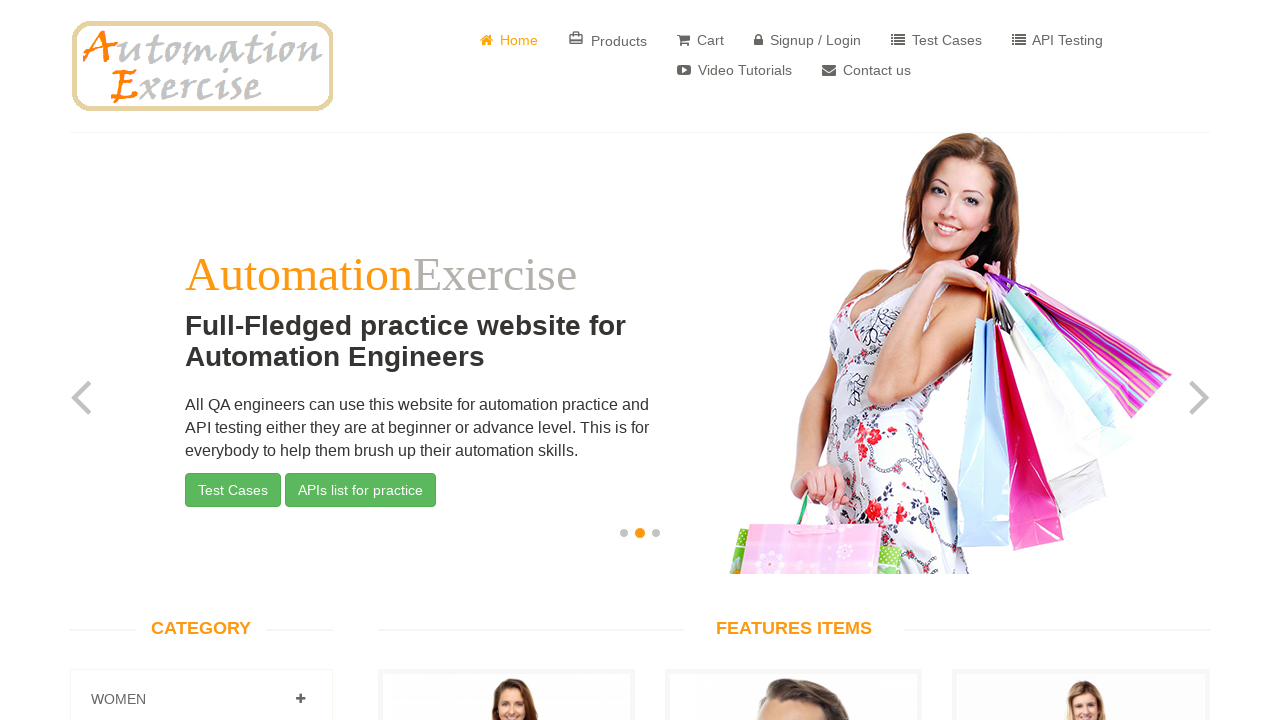